Navigates to the Rahul Shetty Academy Selenium Practice website to verify the page loads successfully

Starting URL: https://rahulshettyacademy.com/seleniumPractise/#/

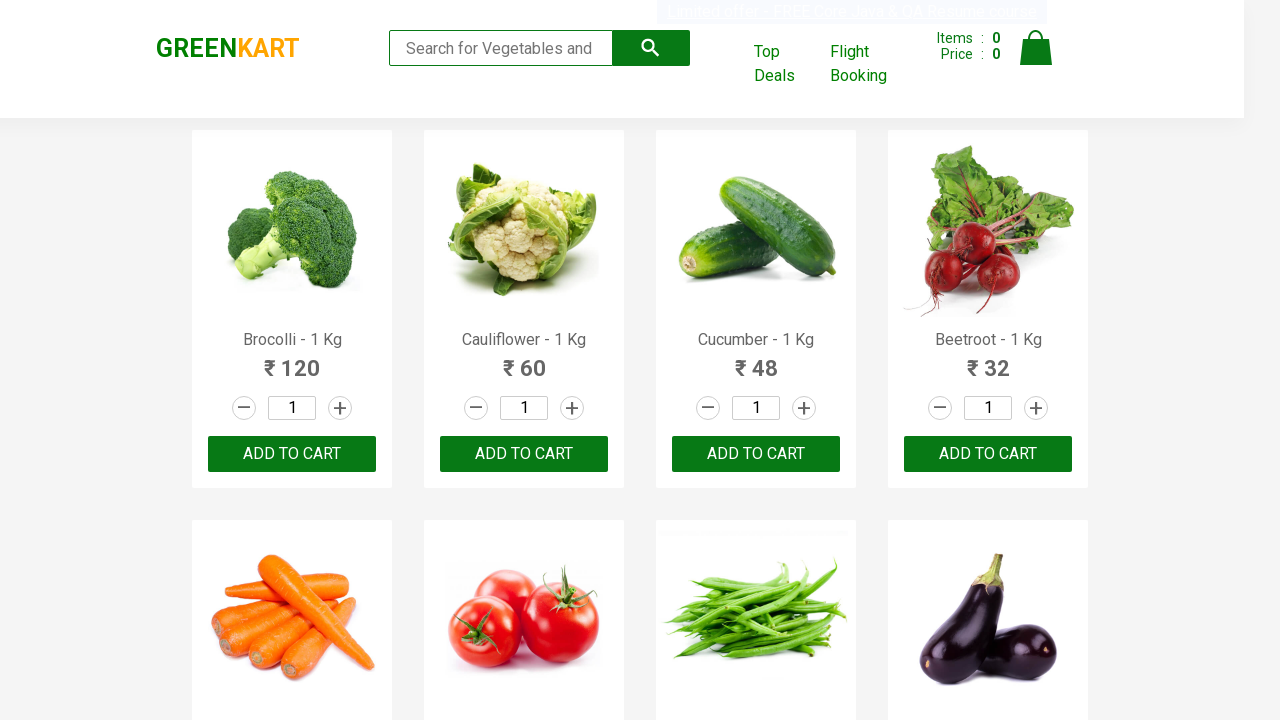

Page DOM content loaded successfully
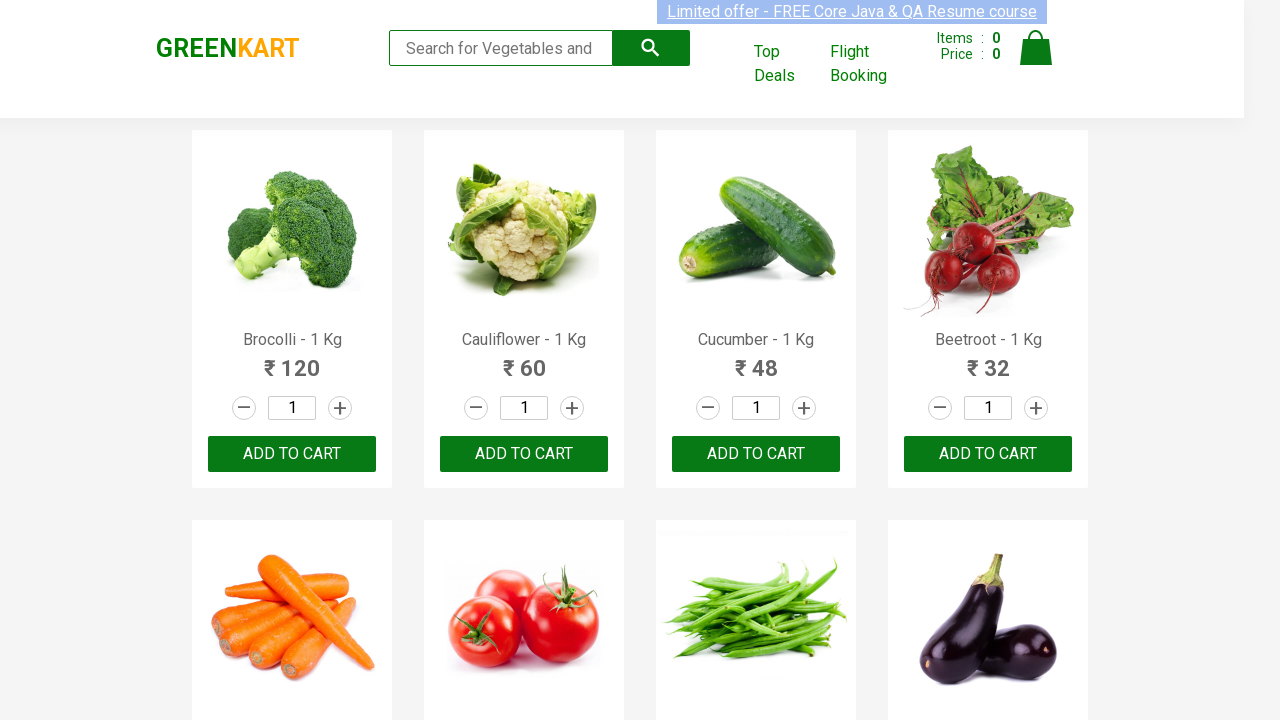

Verified brand element is present on Rahul Shetty Academy Selenium Practice website
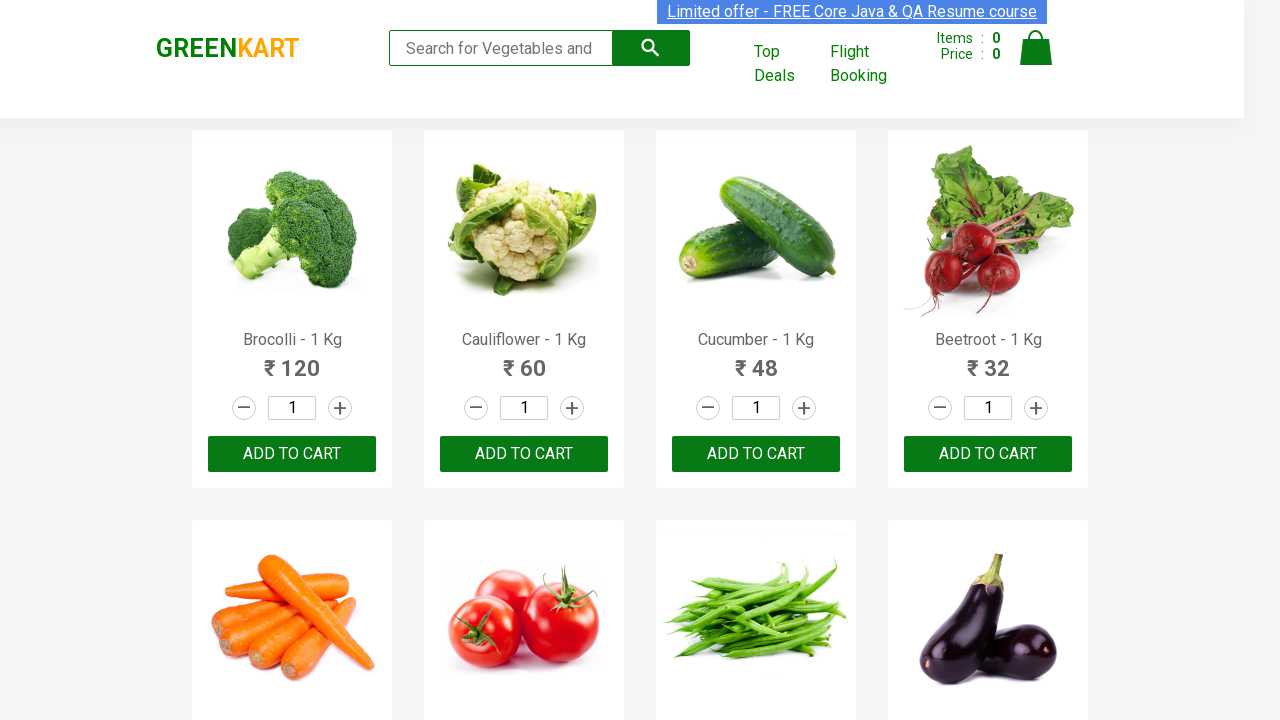

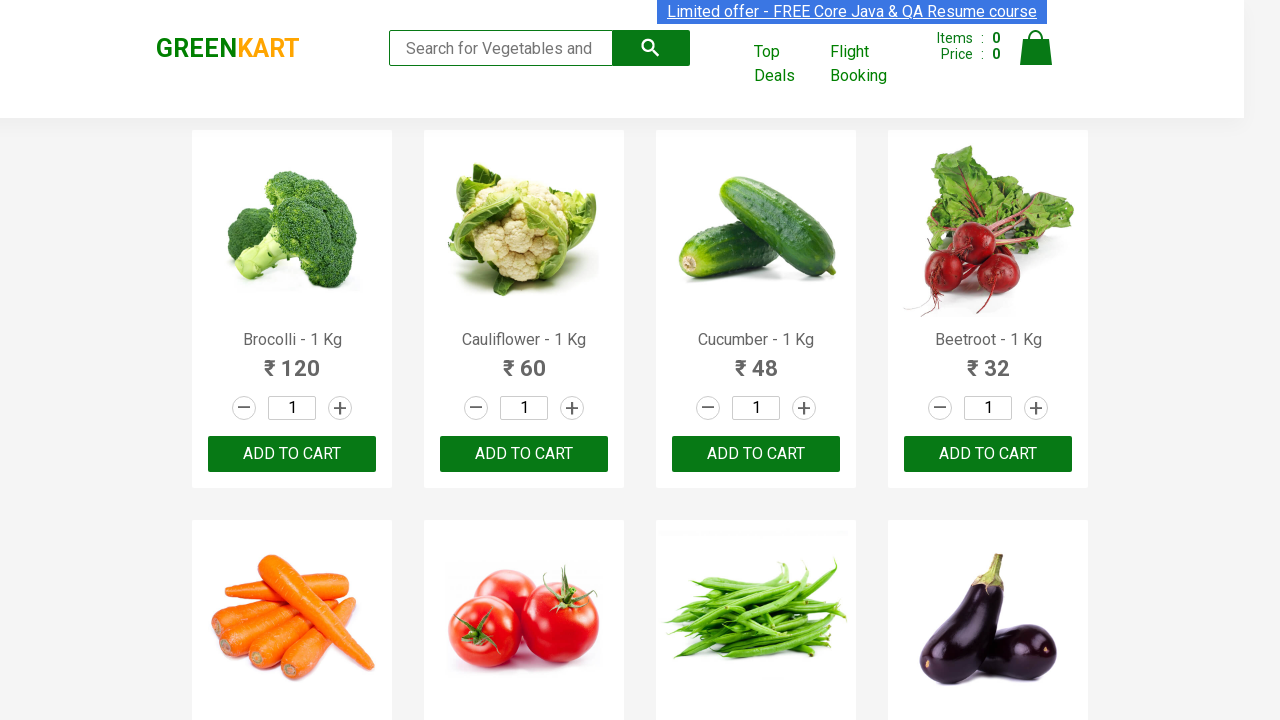